Tests a text box form by filling in full name, email, current address, and permanent address fields, then submitting the form

Starting URL: https://demoqa.com/text-box

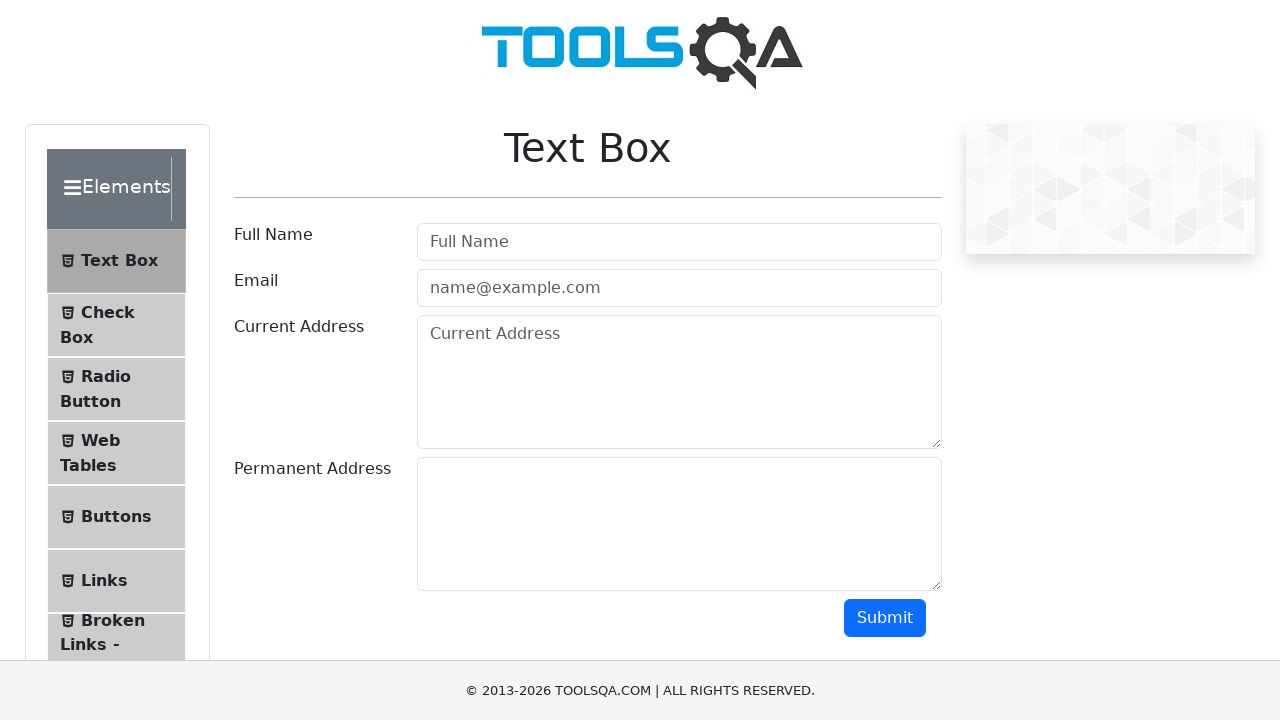

Clicked on full name field at (679, 242) on #userName
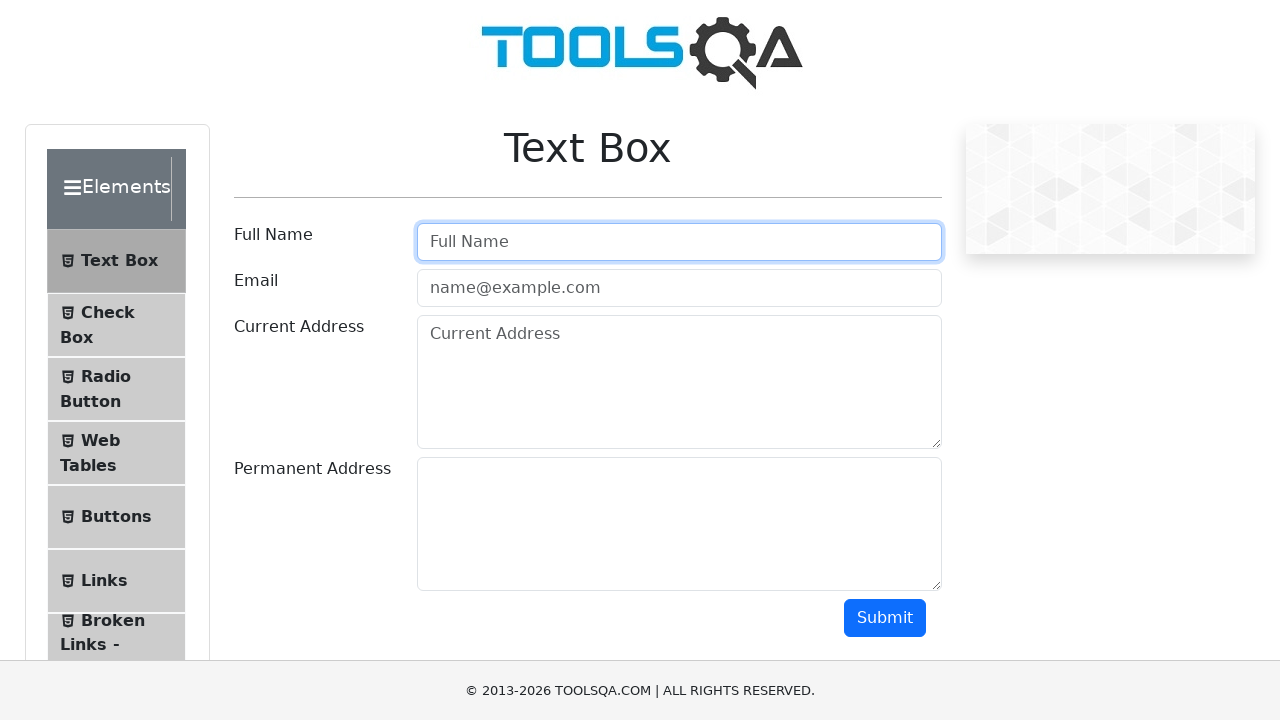

Filled full name field with 'John Smith' on #userName
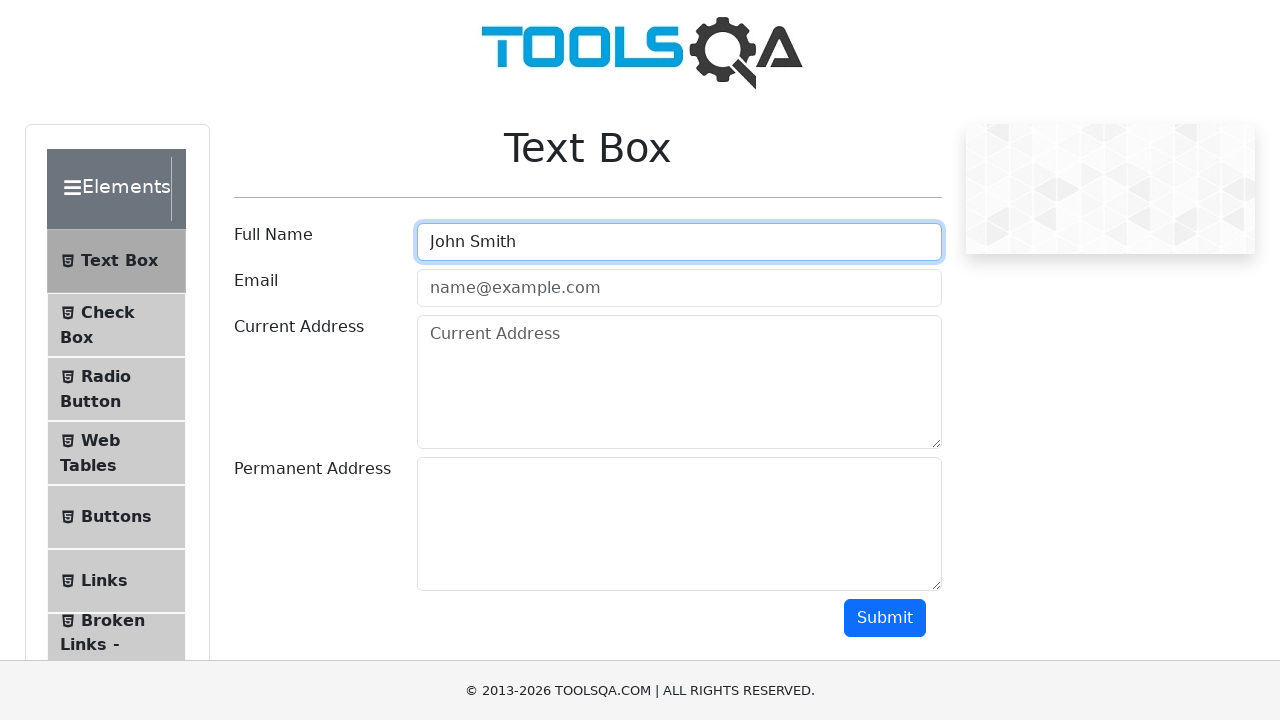

Scrolled down to view more form fields
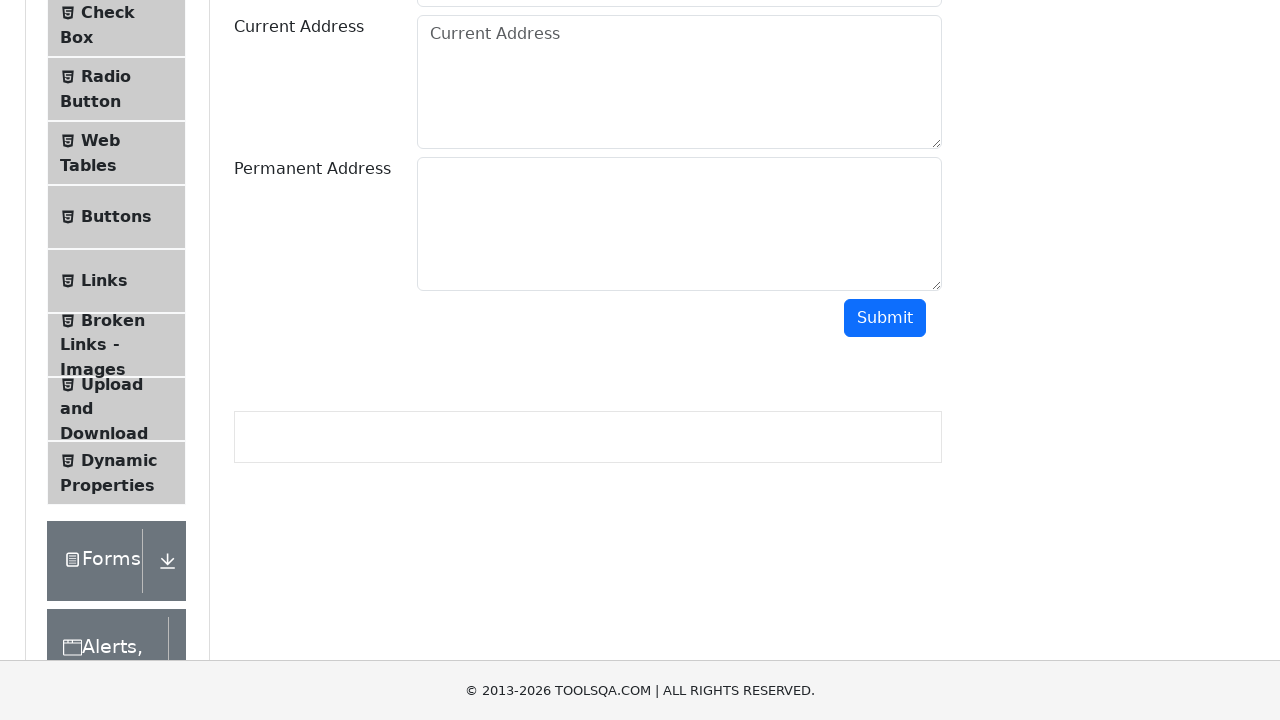

Clicked on email field at (679, 19) on #userEmail
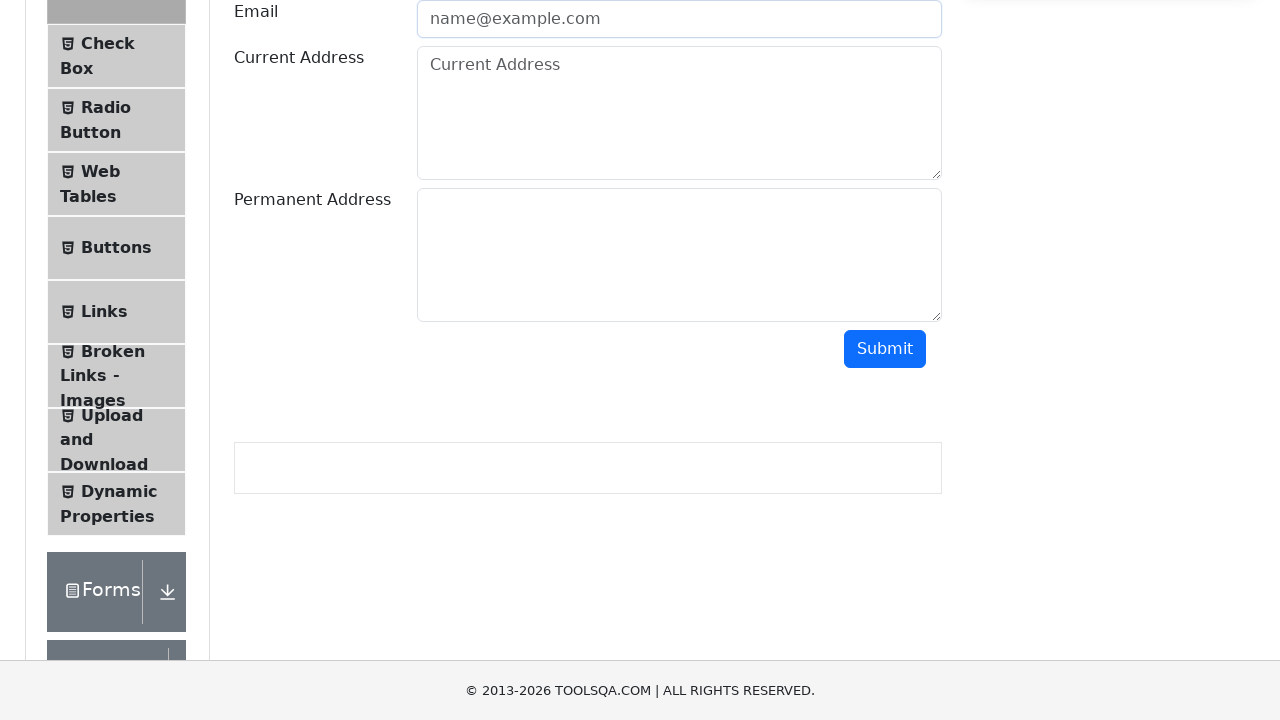

Filled email field with 'johnsmith42@hotmail.com' on #userEmail
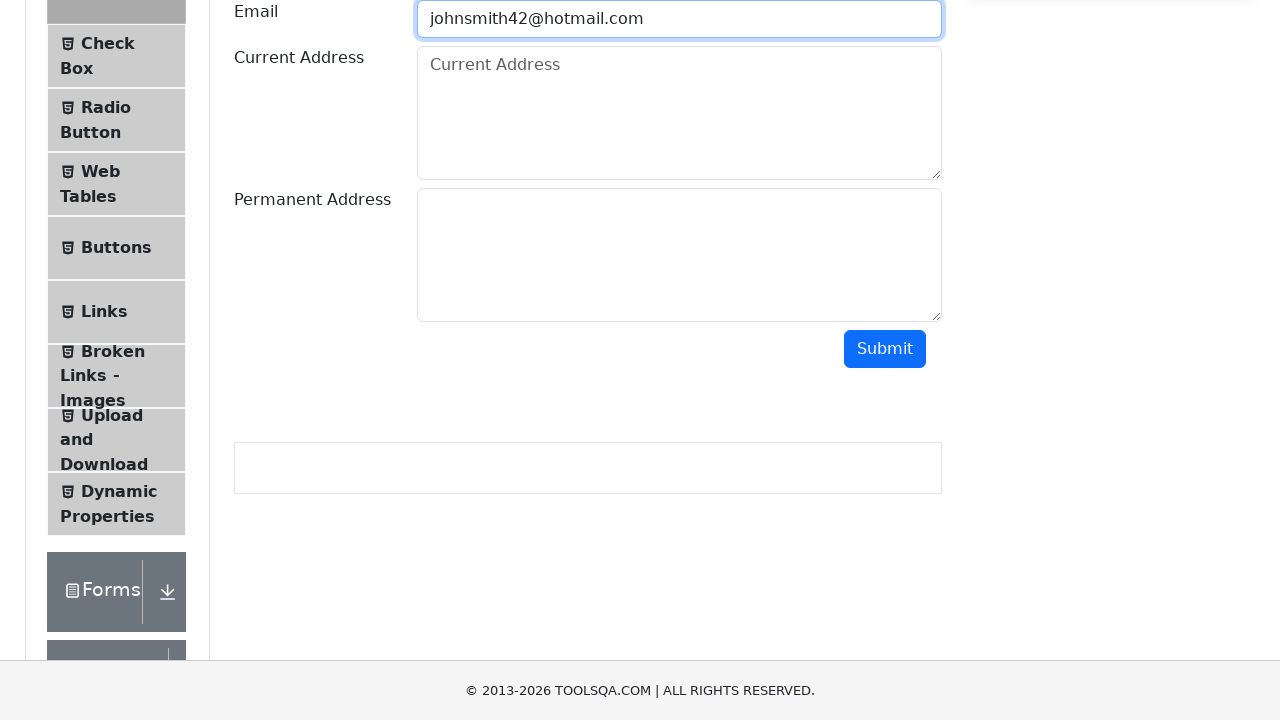

Clicked on current address field at (679, 113) on textarea[placeholder='Current Address']
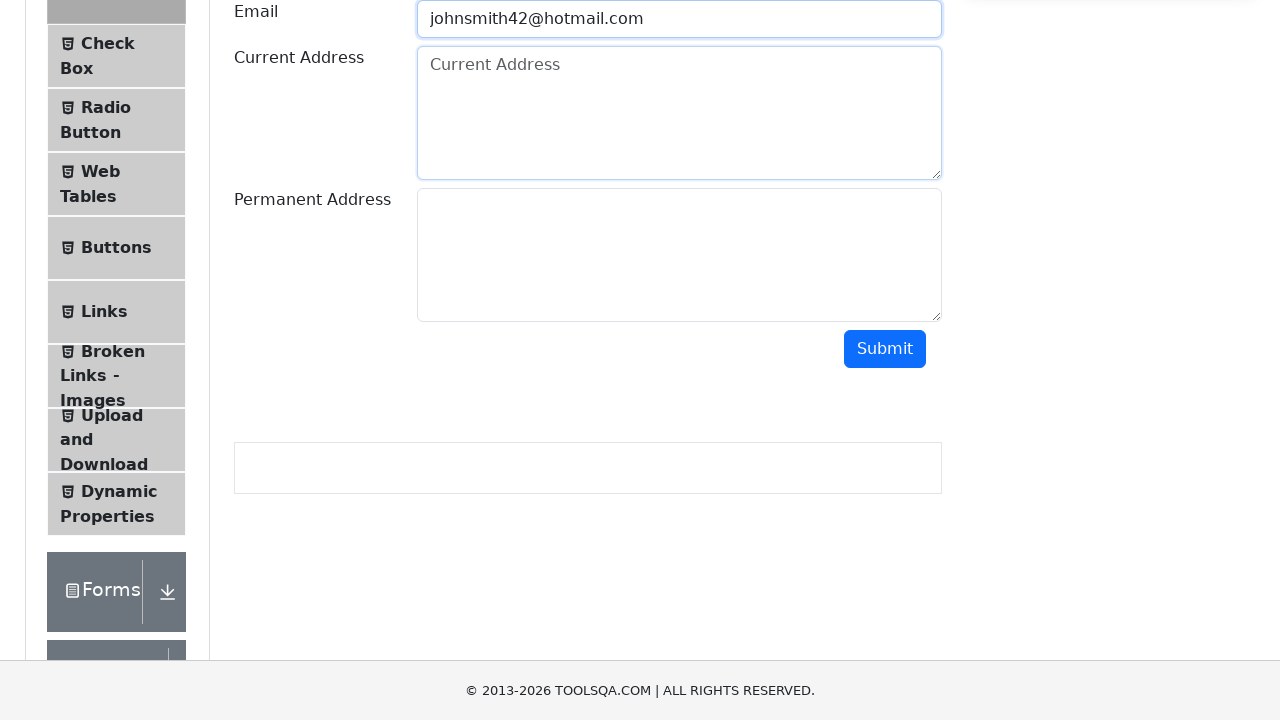

Filled current address field with '123 Main Street, New York, USA' on textarea[placeholder='Current Address']
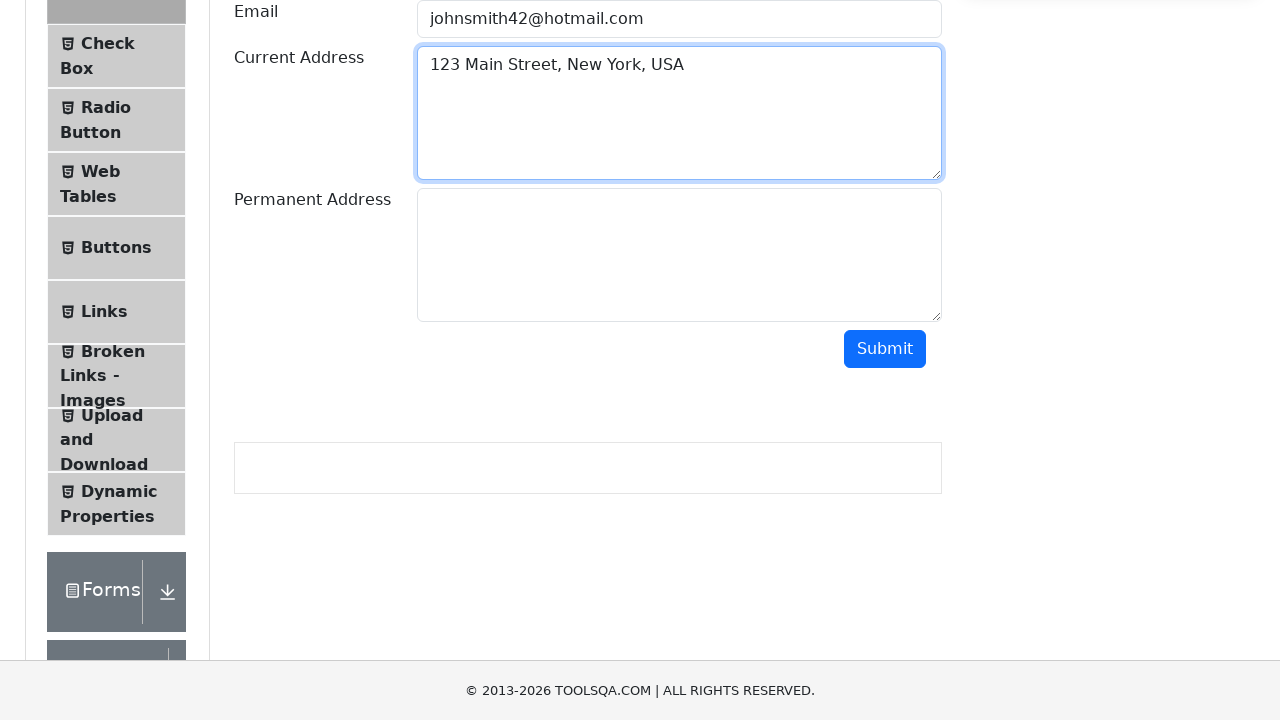

Clicked on permanent address field at (679, 255) on #permanentAddress
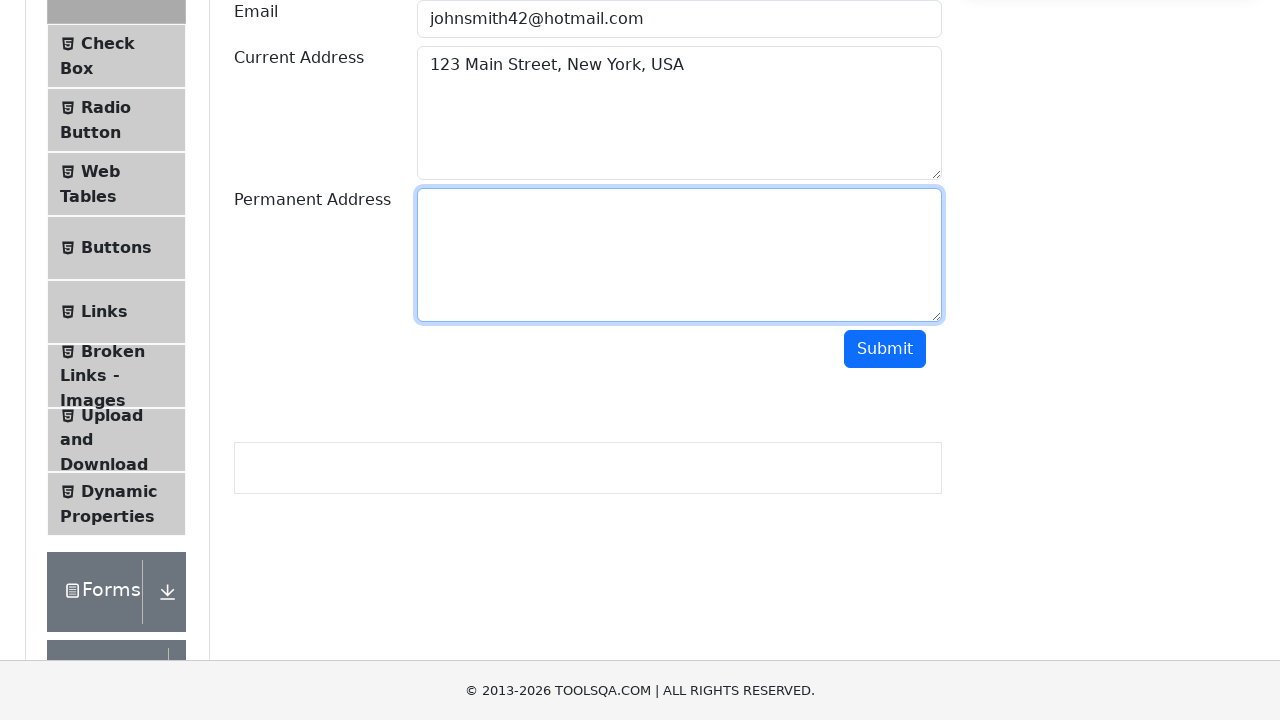

Filled permanent address field with '456 Oak Avenue, Los Angeles, CA' on #permanentAddress
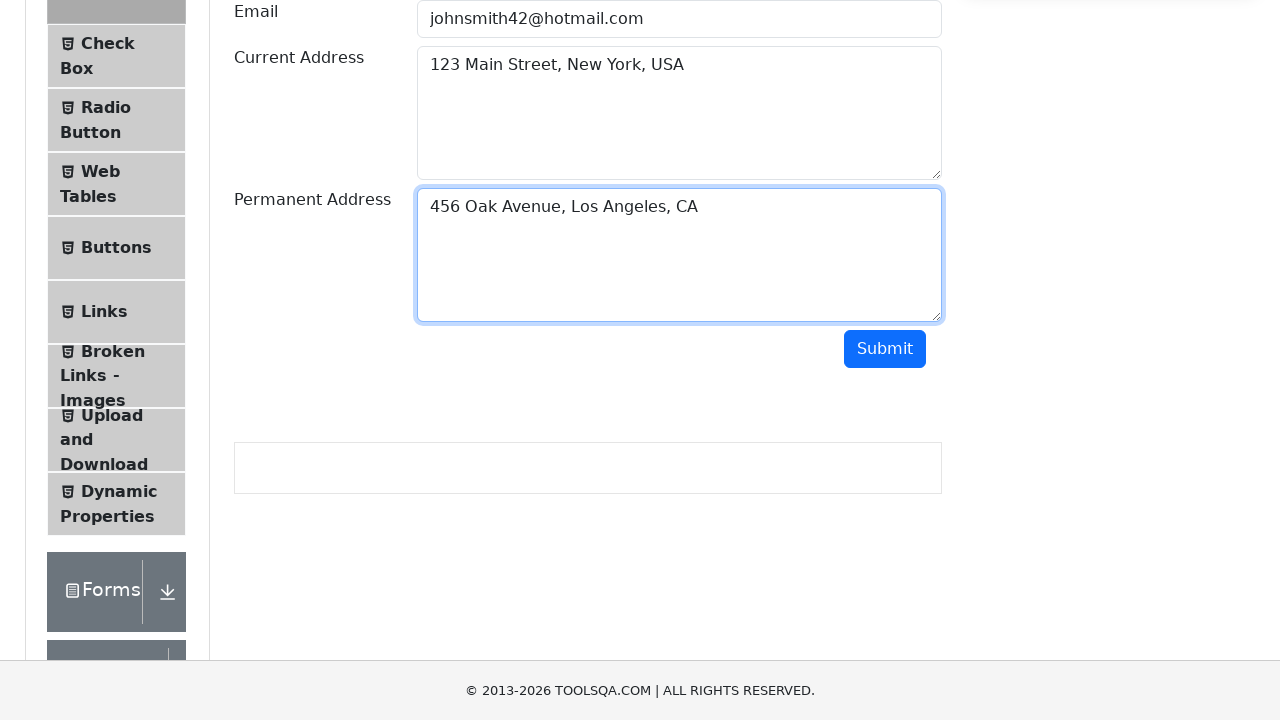

Scrolled to submit button
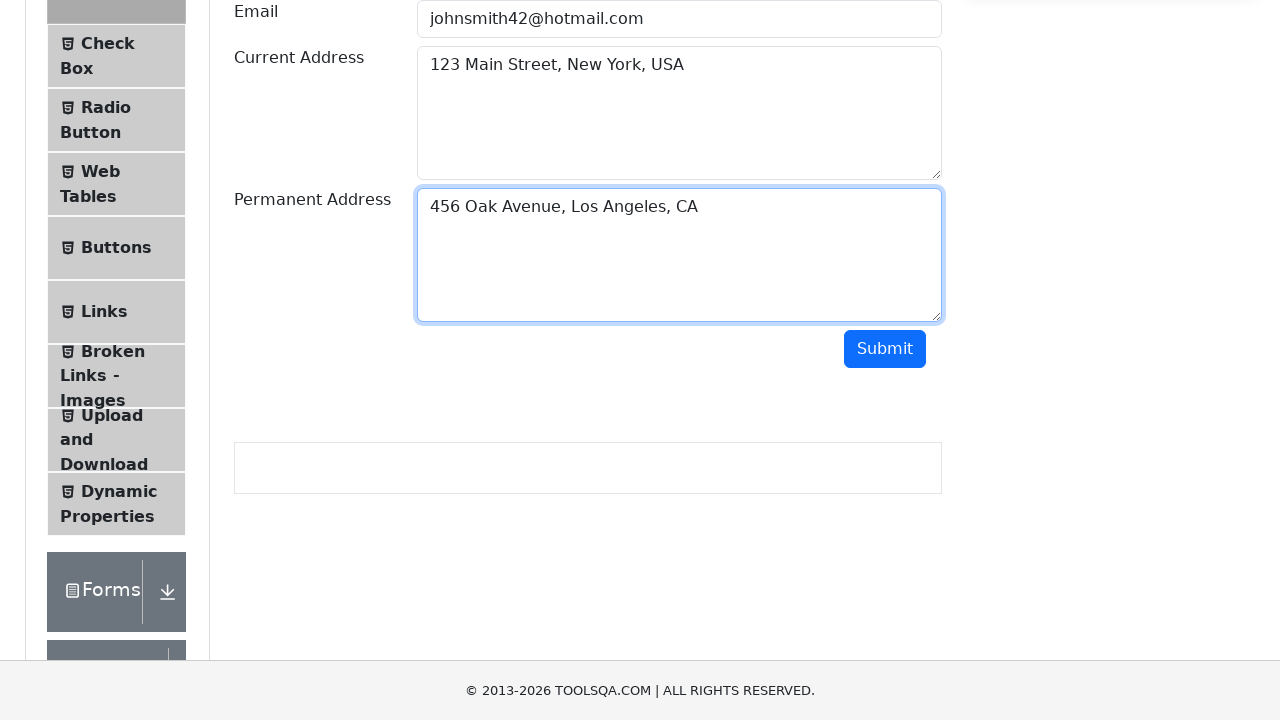

Clicked submit button to submit the form at (885, 349) on #submit
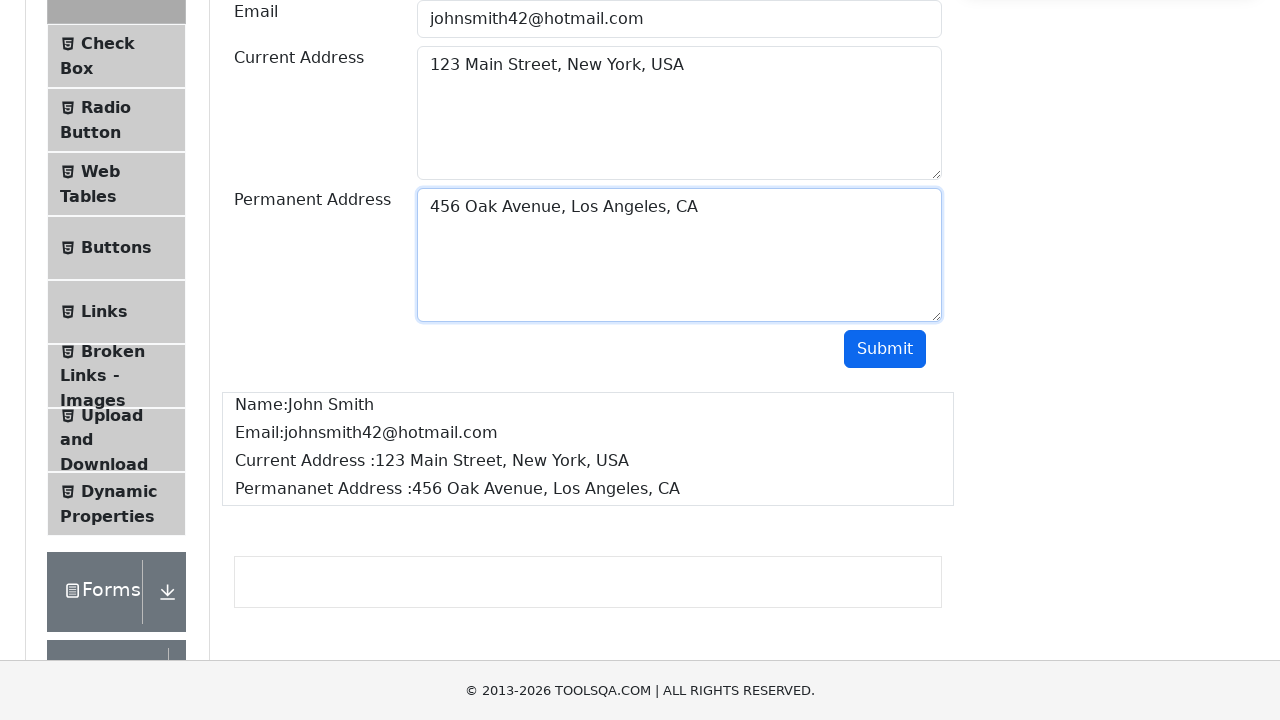

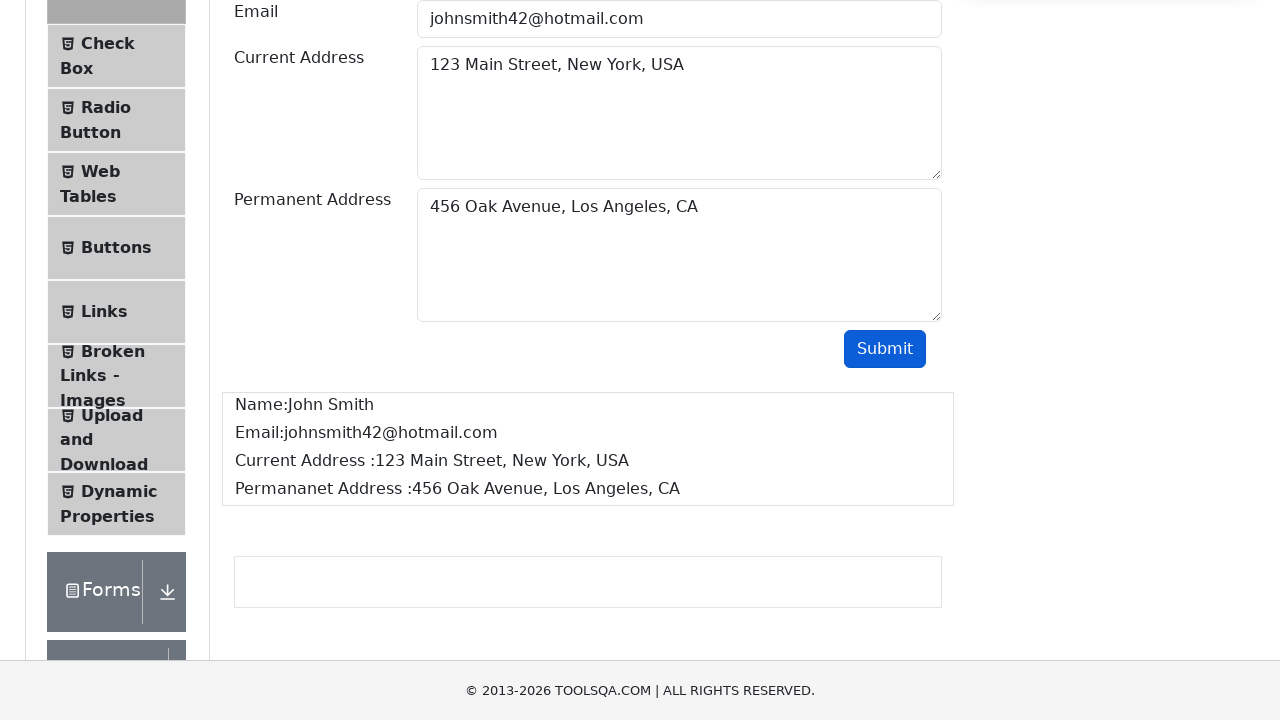